Tests clicking a checkbox on the OpenCart product search page by clicking the description checkbox

Starting URL: https://naveenautomationlabs.com/opencart/index.php?route=product/search

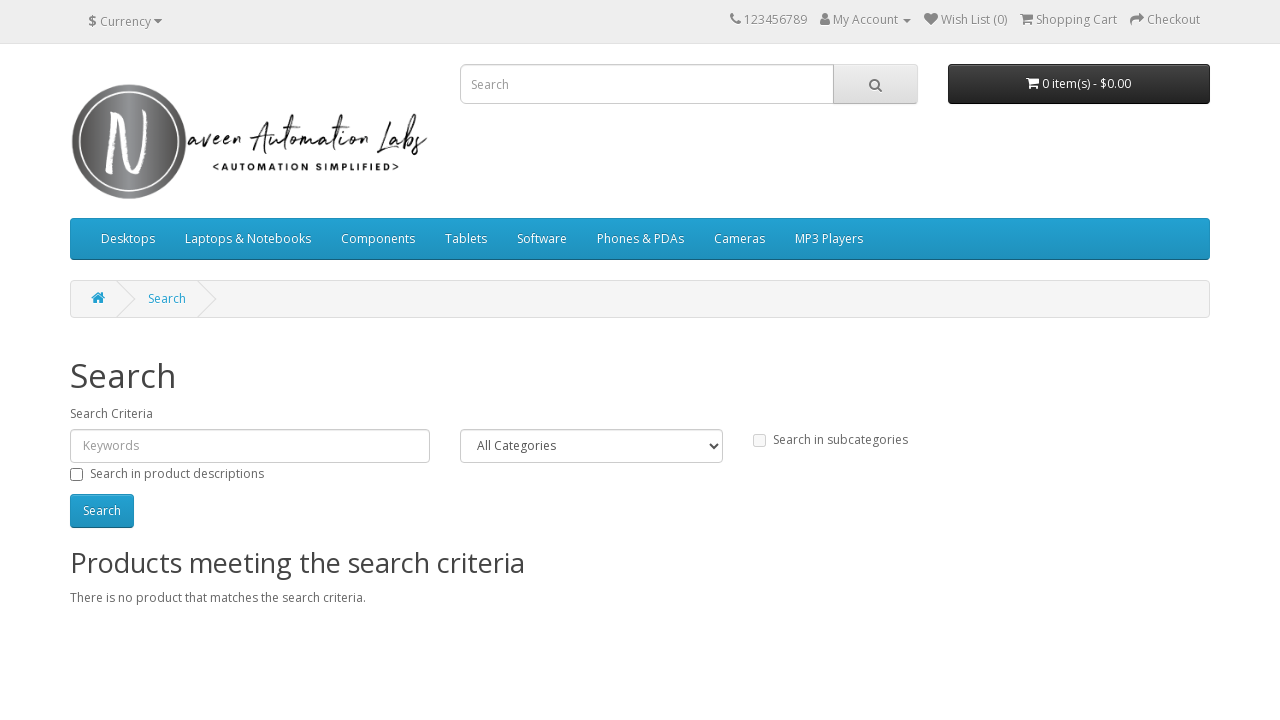

Navigated to OpenCart product search page
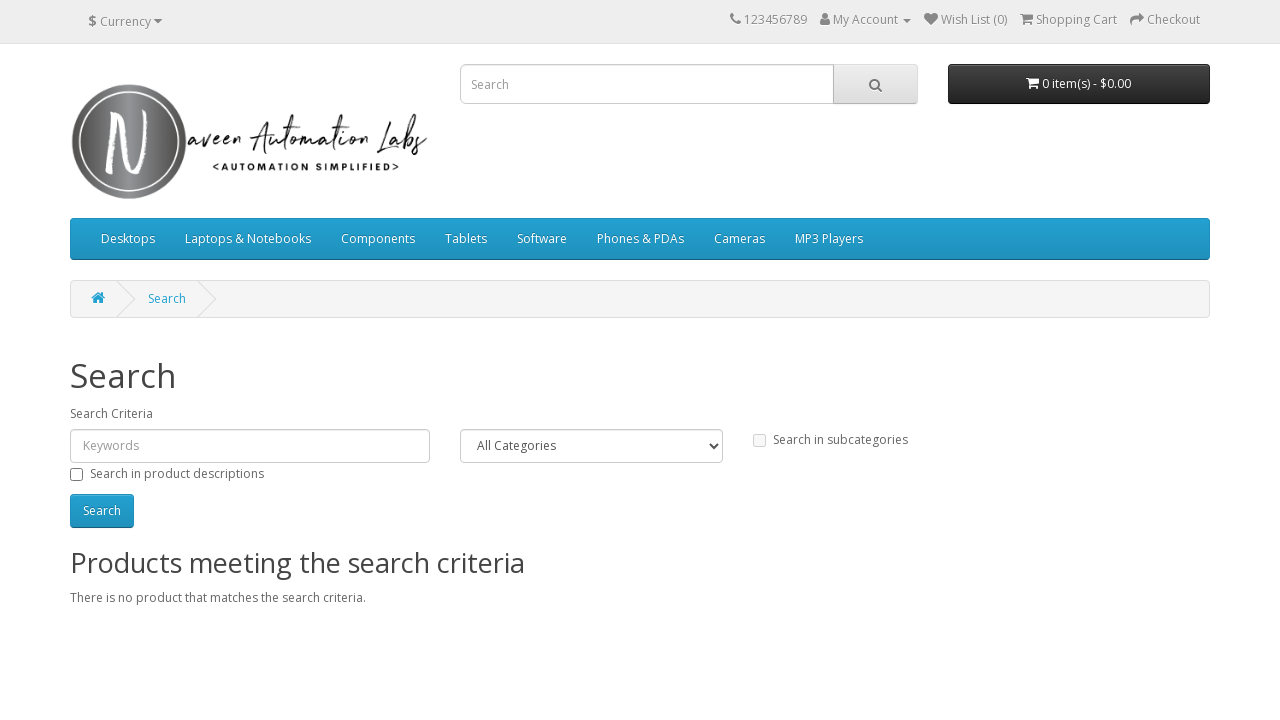

Clicked the description checkbox at (76, 474) on input#description
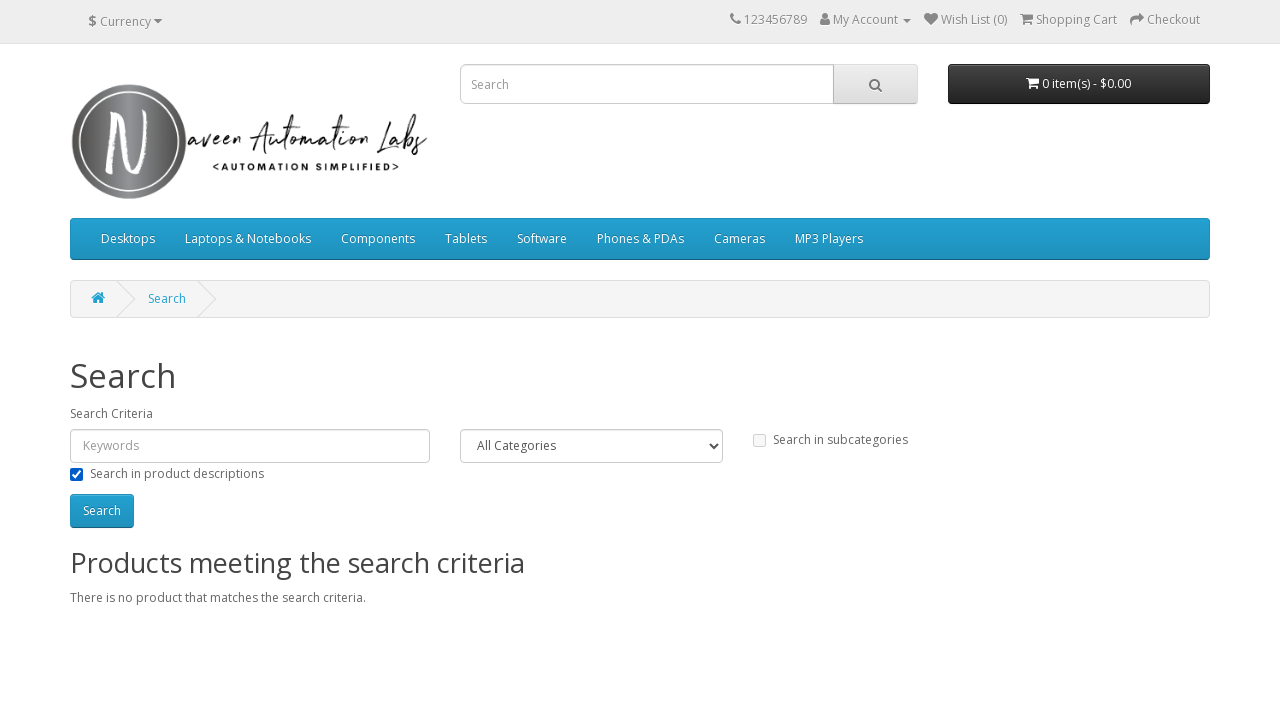

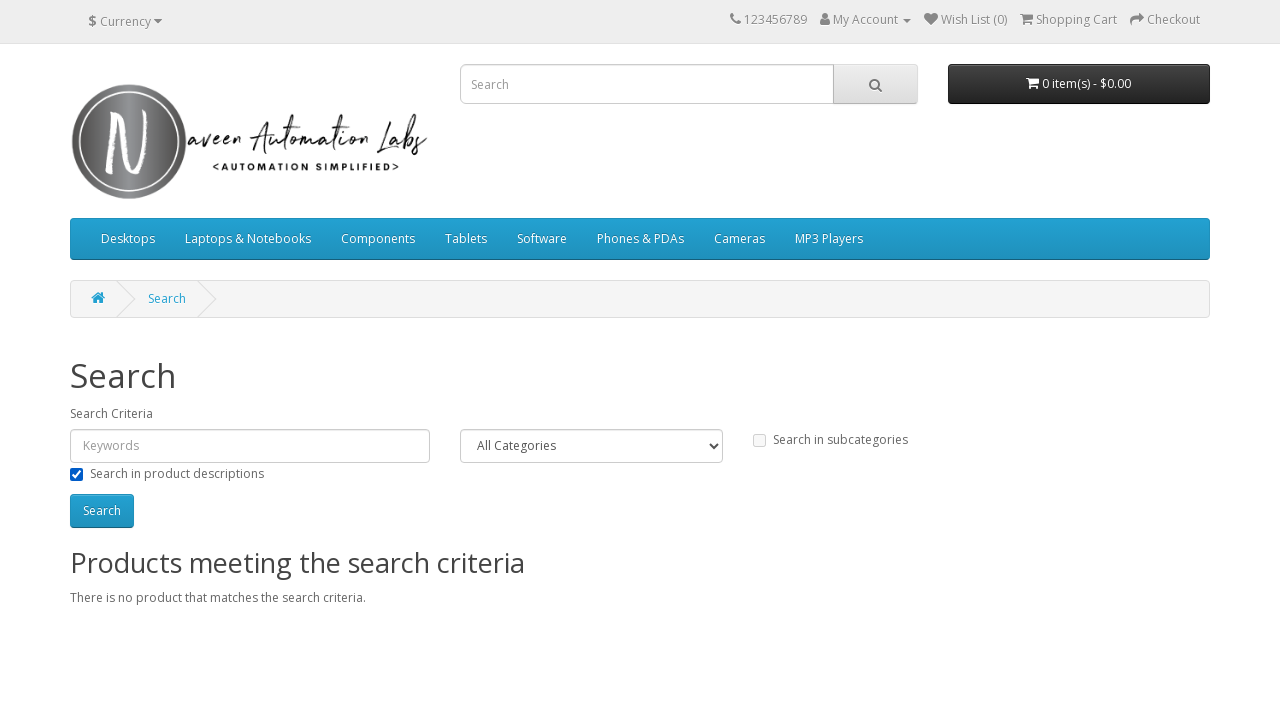